Tests clicking a submit button on a web form

Starting URL: https://bonigarcia.dev/selenium-webdriver-java/web-form.html

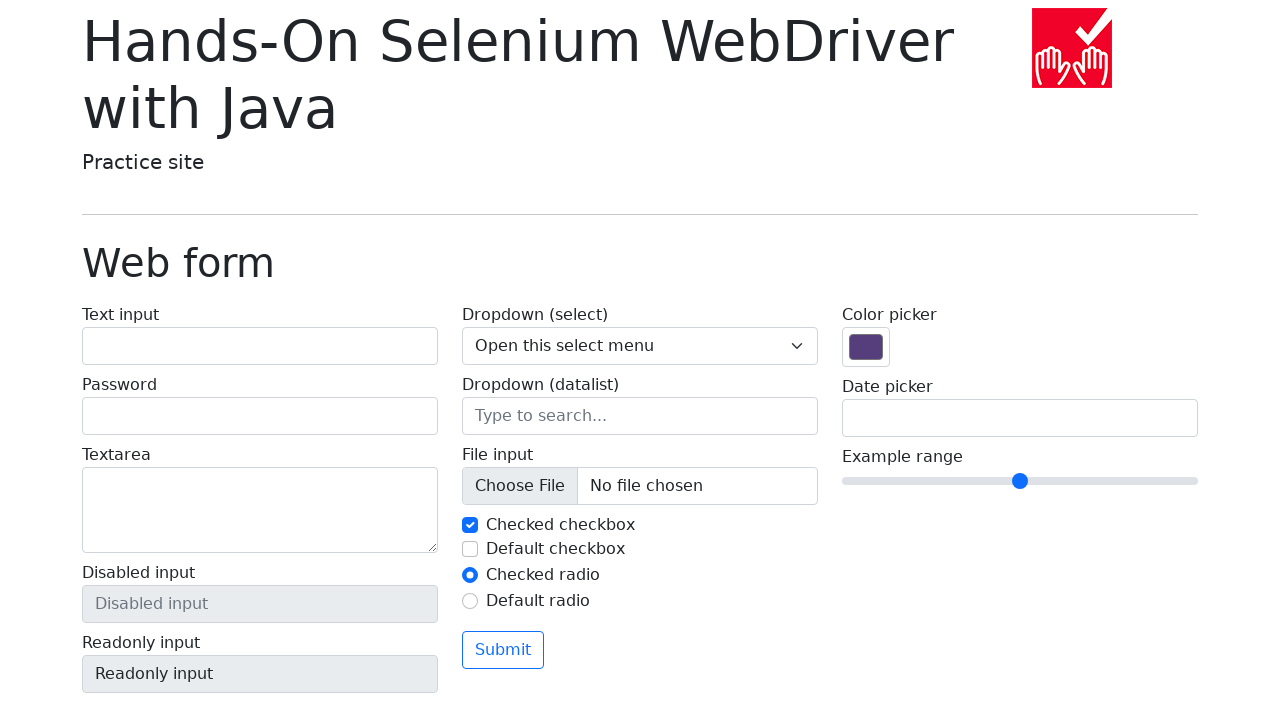

Clicked the Submit button on the web form at (503, 650) on xpath=//button[normalize-space()='Submit']
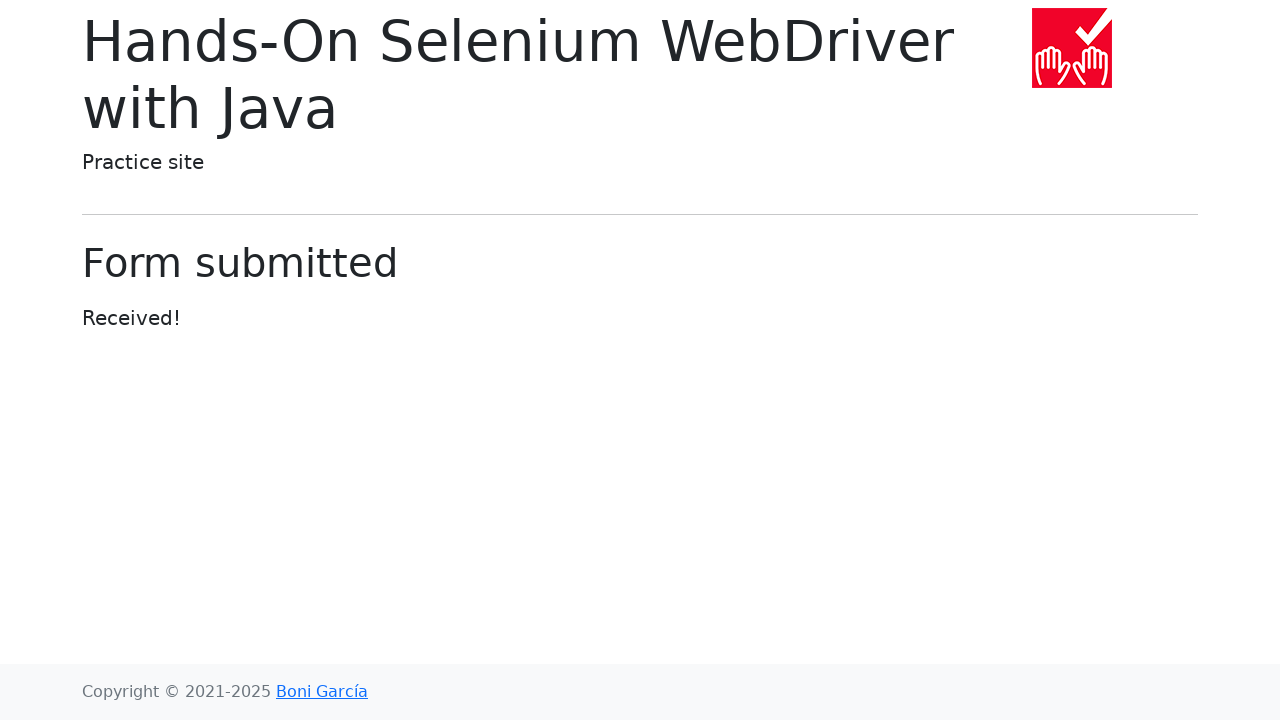

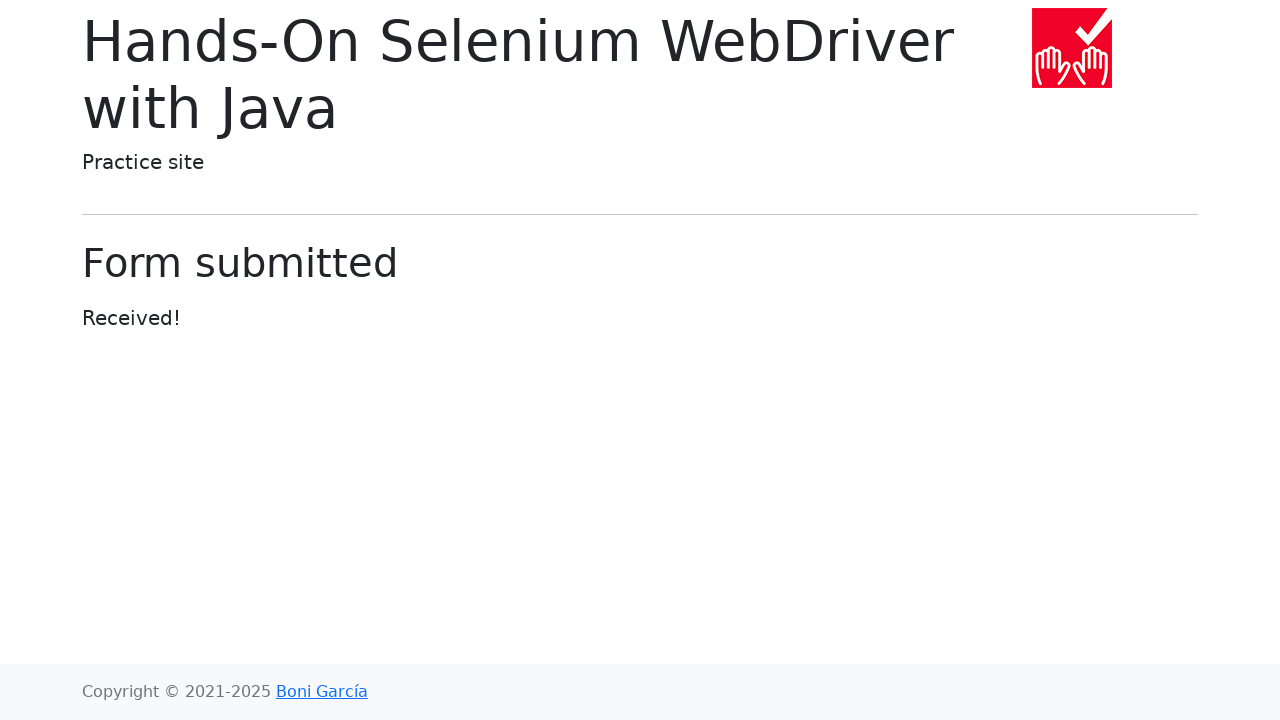